Tests the search/filter functionality on a vegetable offers page by entering "Rice" in the search field and verifying that all displayed results contain "Rice"

Starting URL: https://rahulshettyacademy.com/greenkart/#/offers

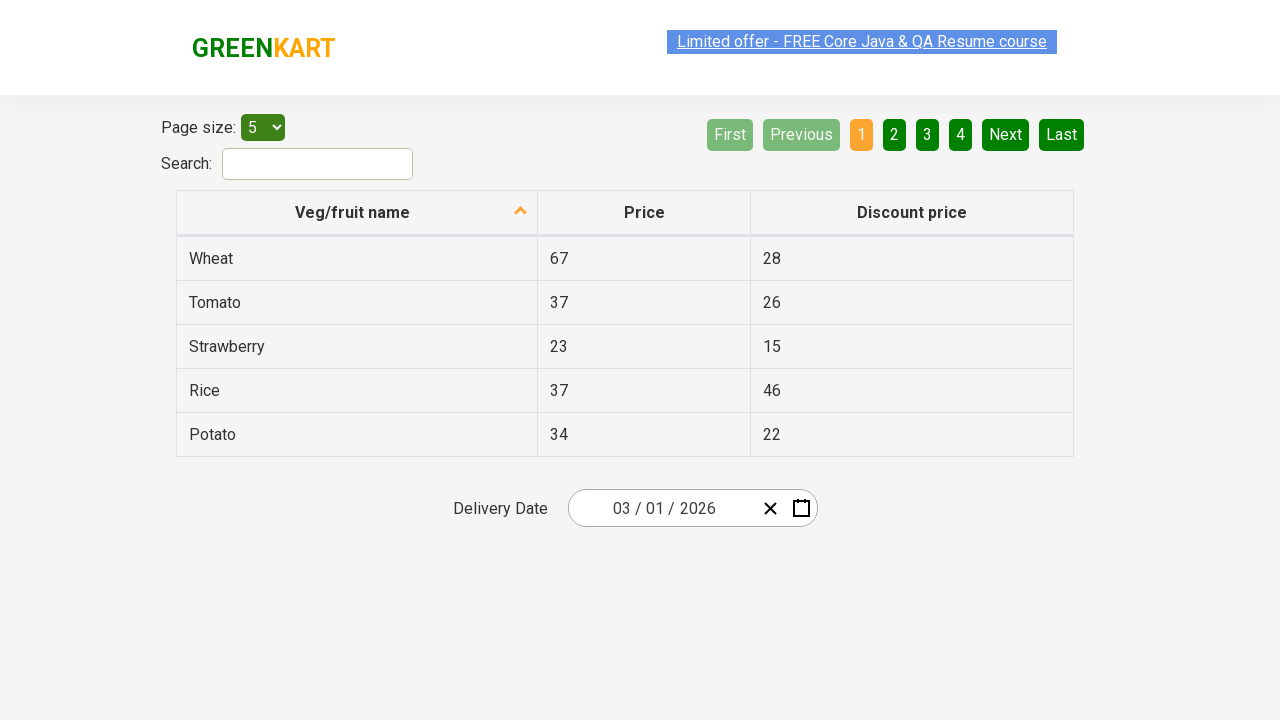

Filled search field with 'Rice' on #search-field
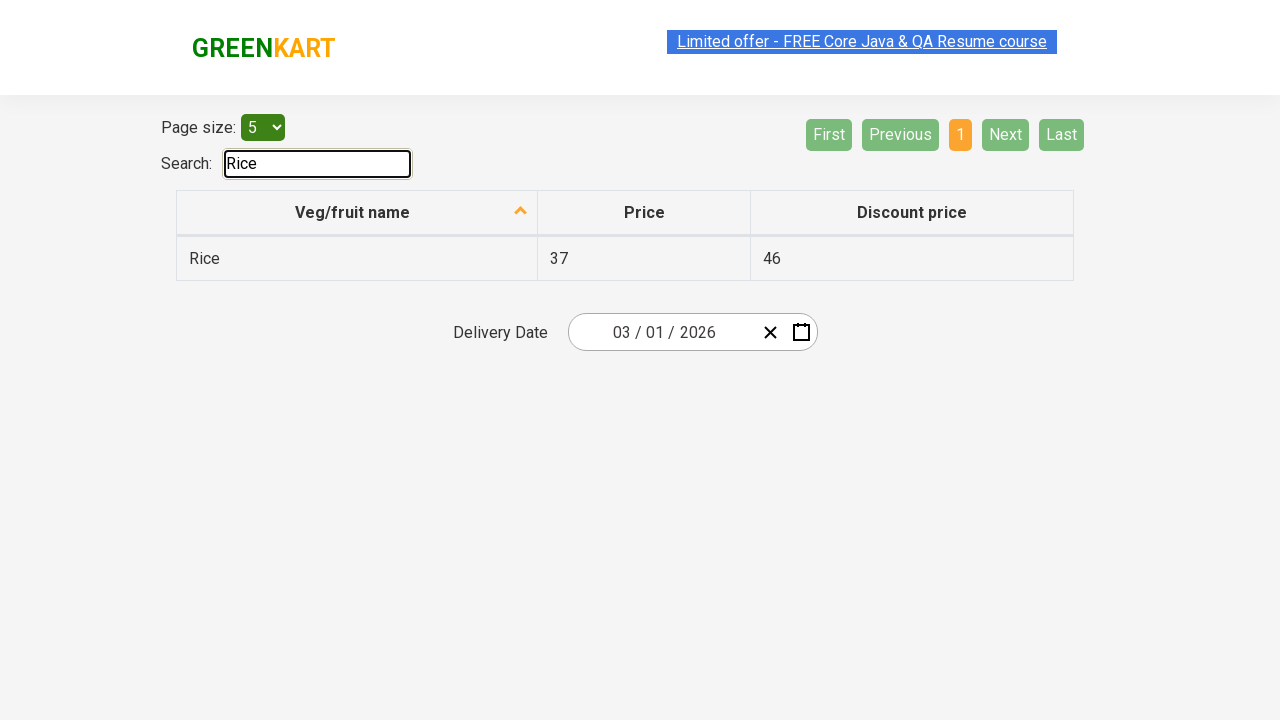

Filtered results loaded
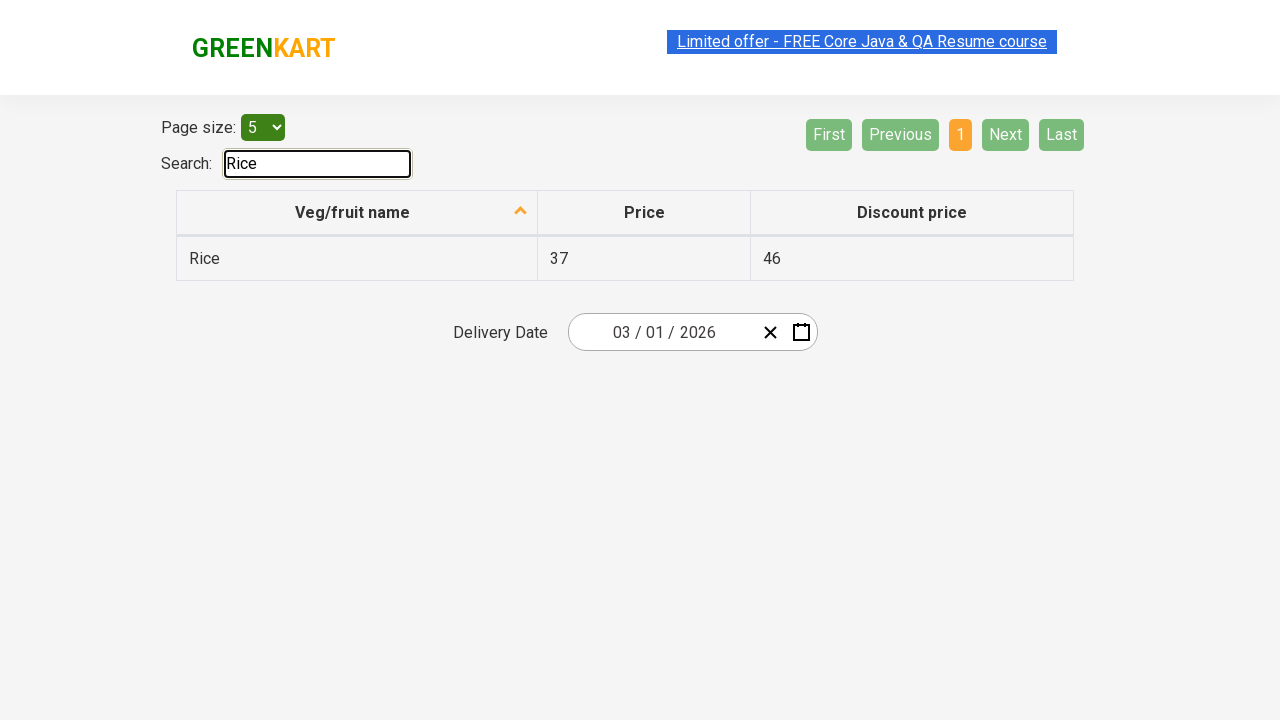

Retrieved all filtered vegetable result rows
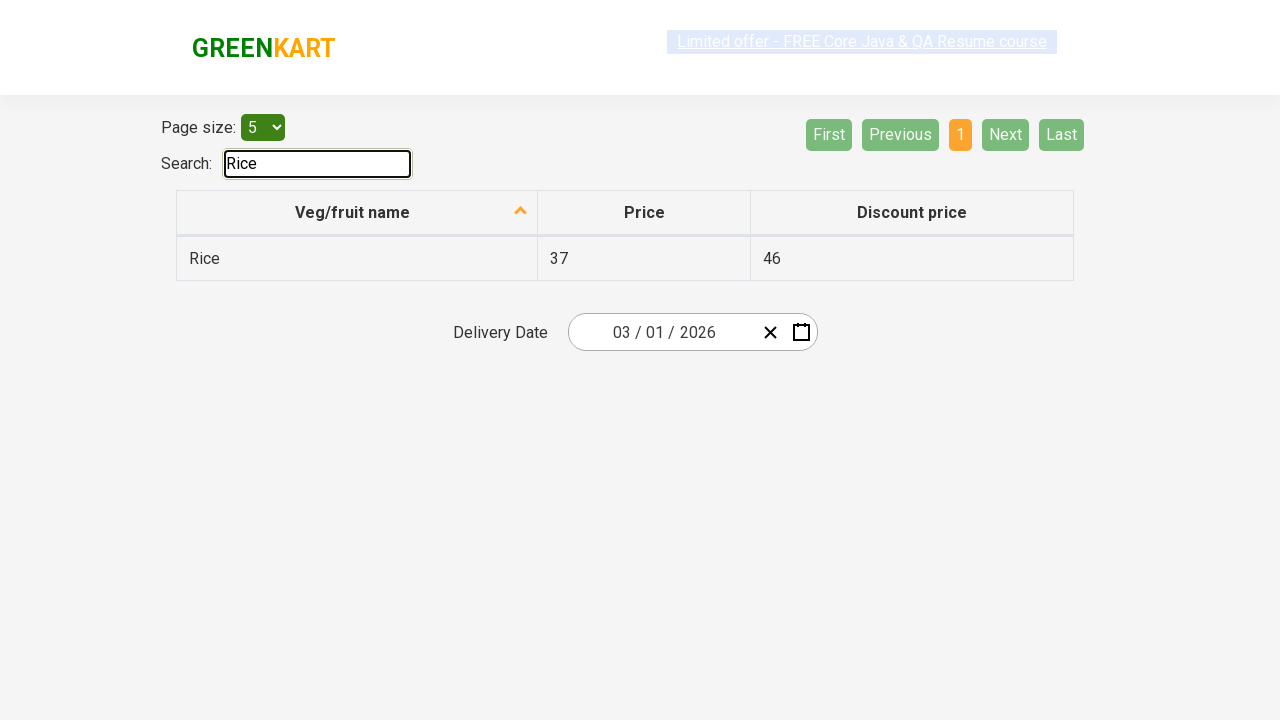

Verified result contains 'Rice': Rice
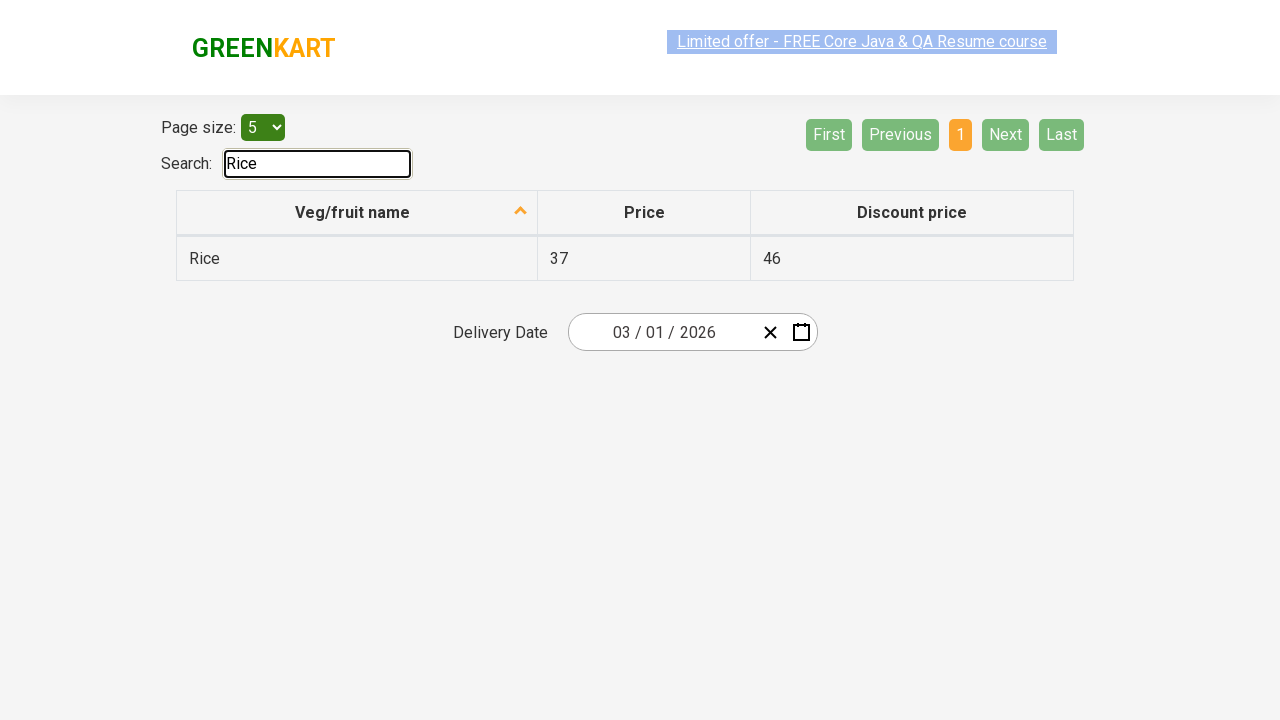

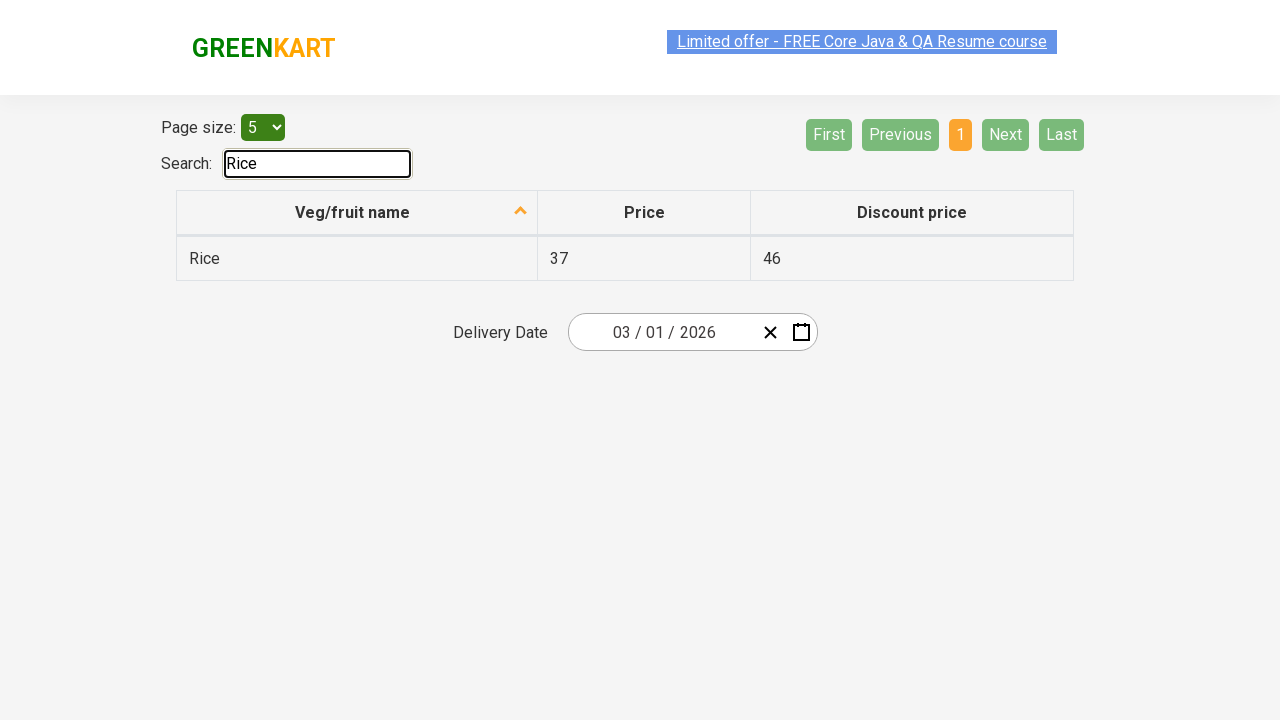